Tests radio button selection functionality by selecting the "red" color option and "football" sport option, then verifying both selections are active

Starting URL: https://testcenter.techproeducation.com/index.php?page=radio-buttons

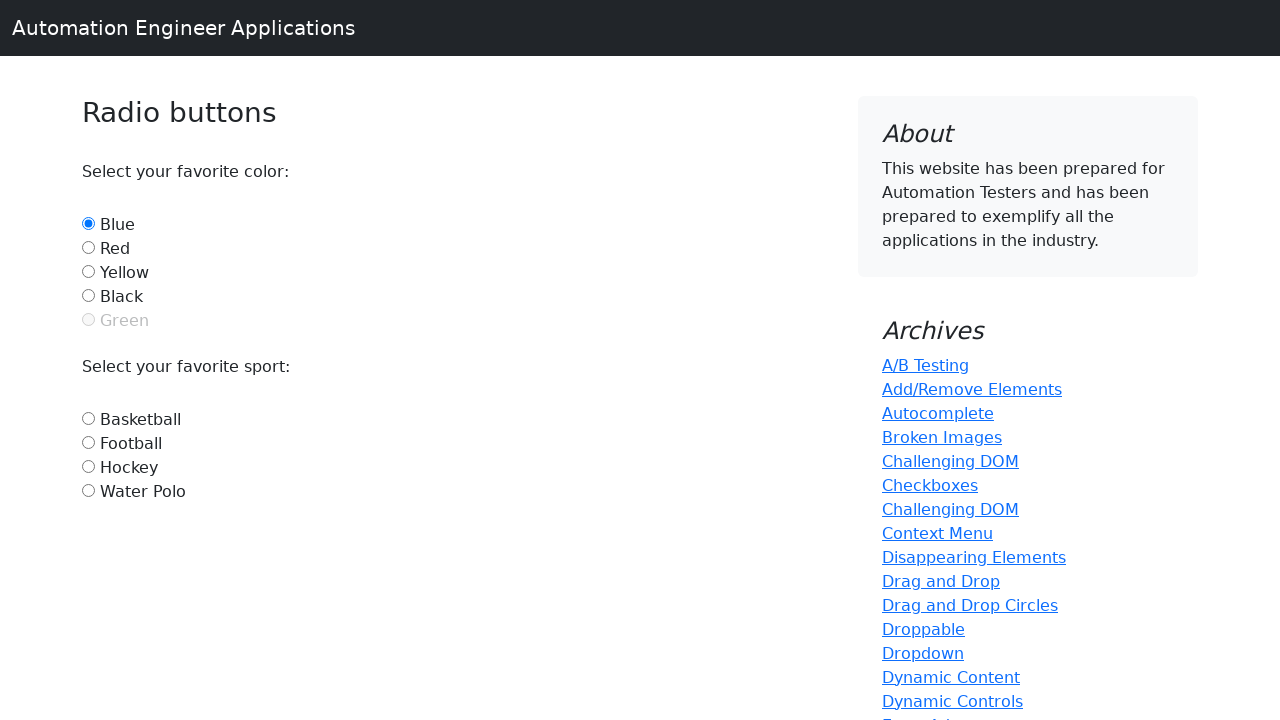

Navigated to radio buttons test page
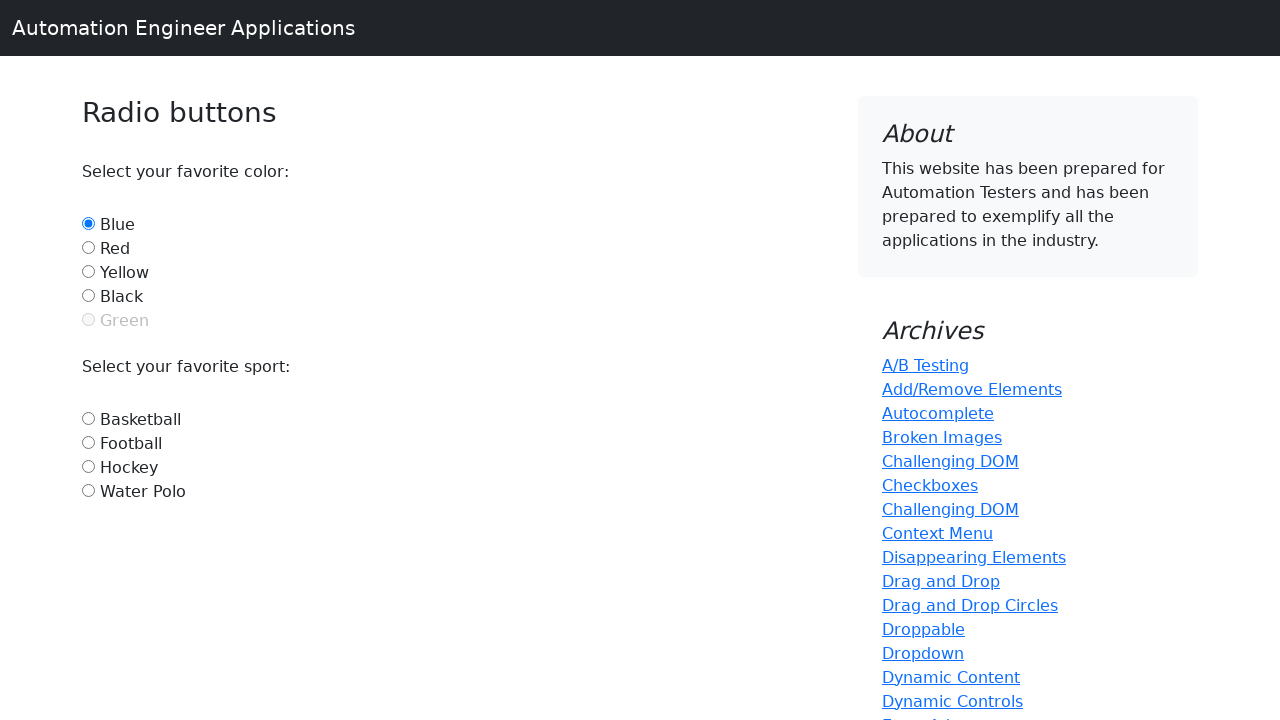

Clicked the red color radio button at (88, 247) on #red
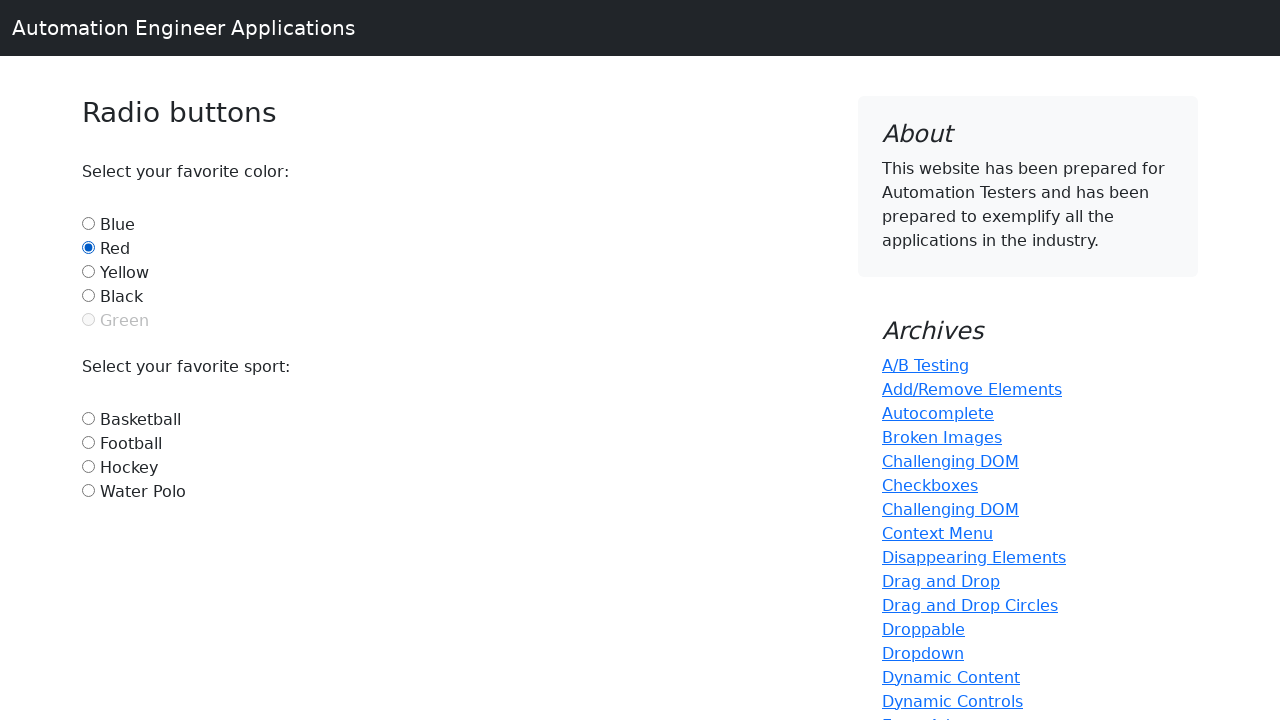

Verified red radio button is selected
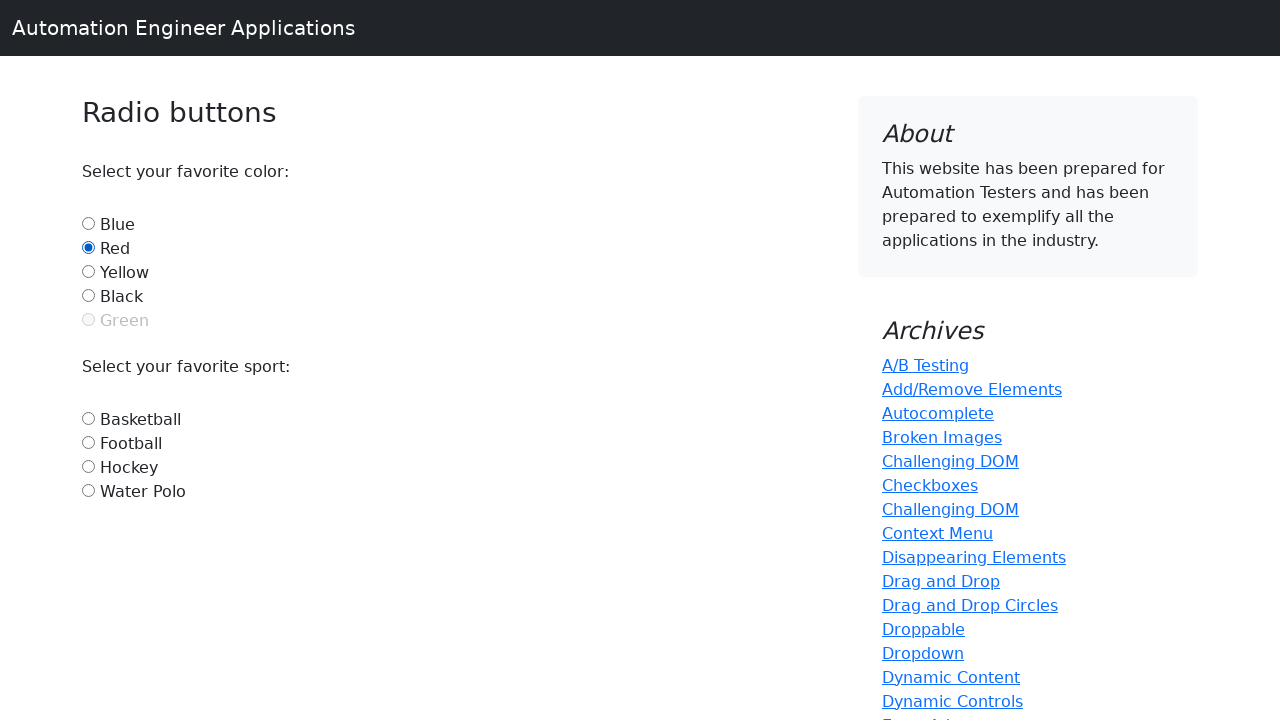

Clicked the football sport radio button at (88, 442) on #football
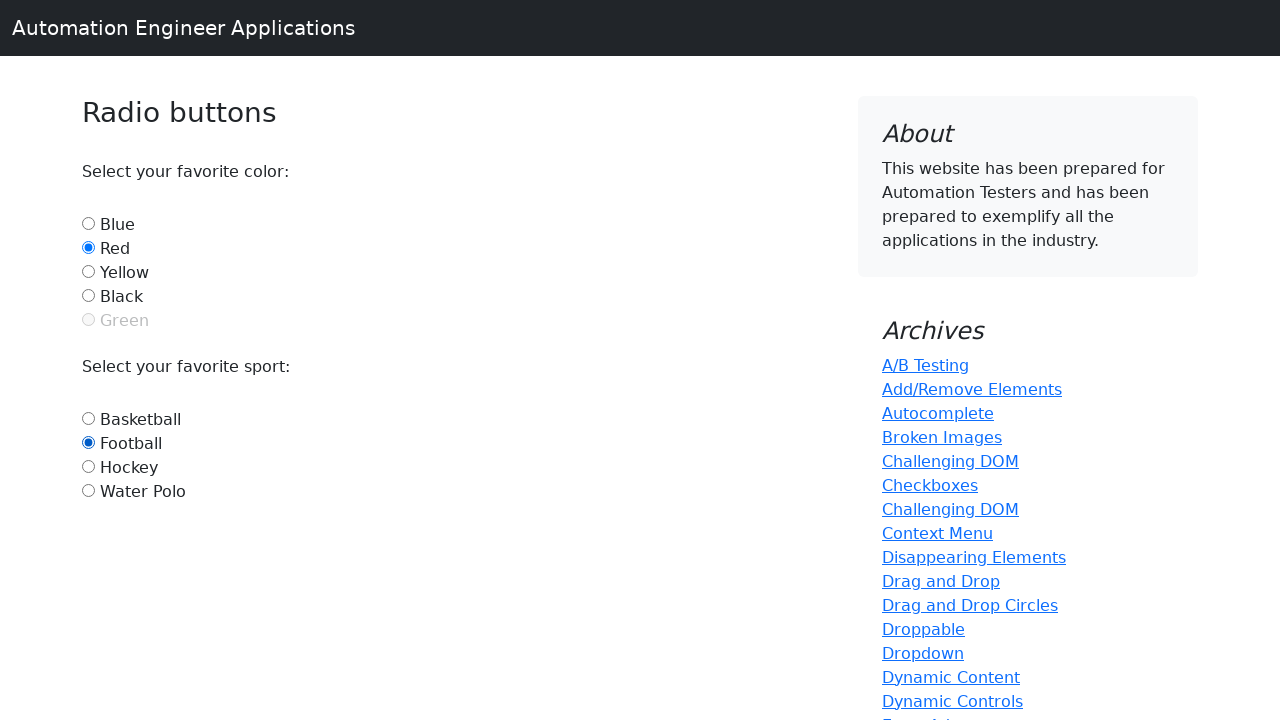

Verified football radio button is selected
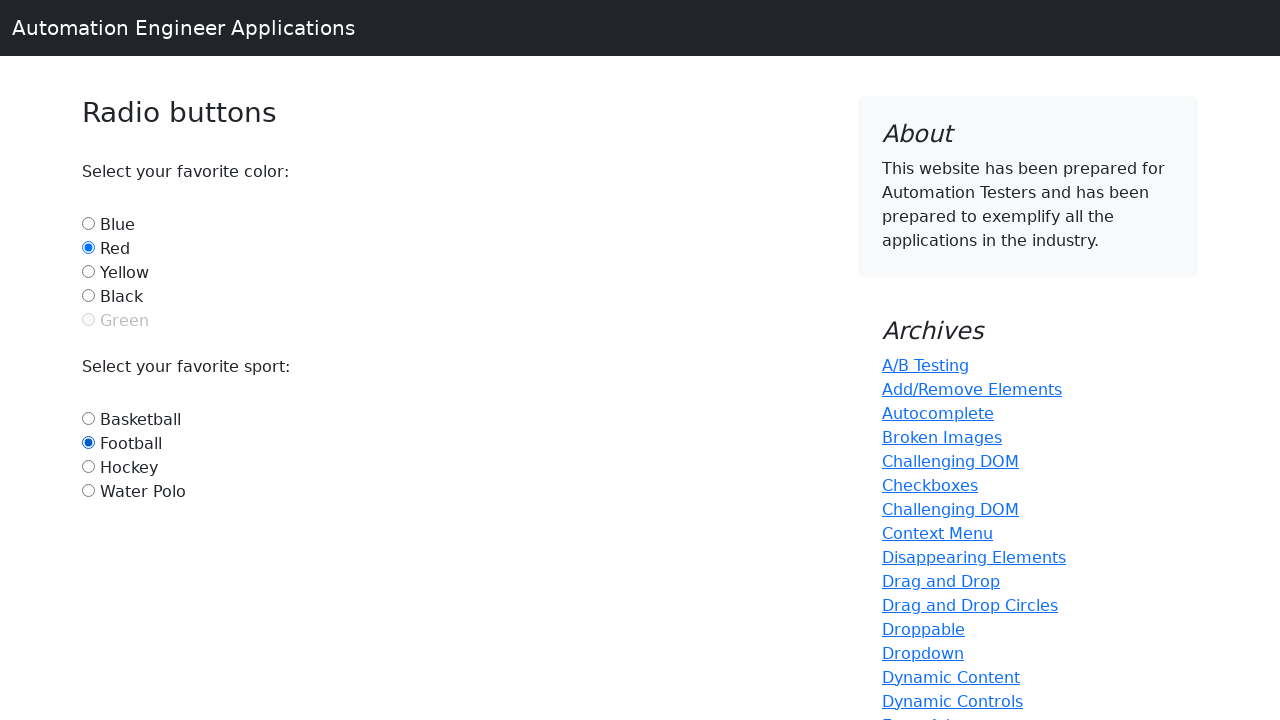

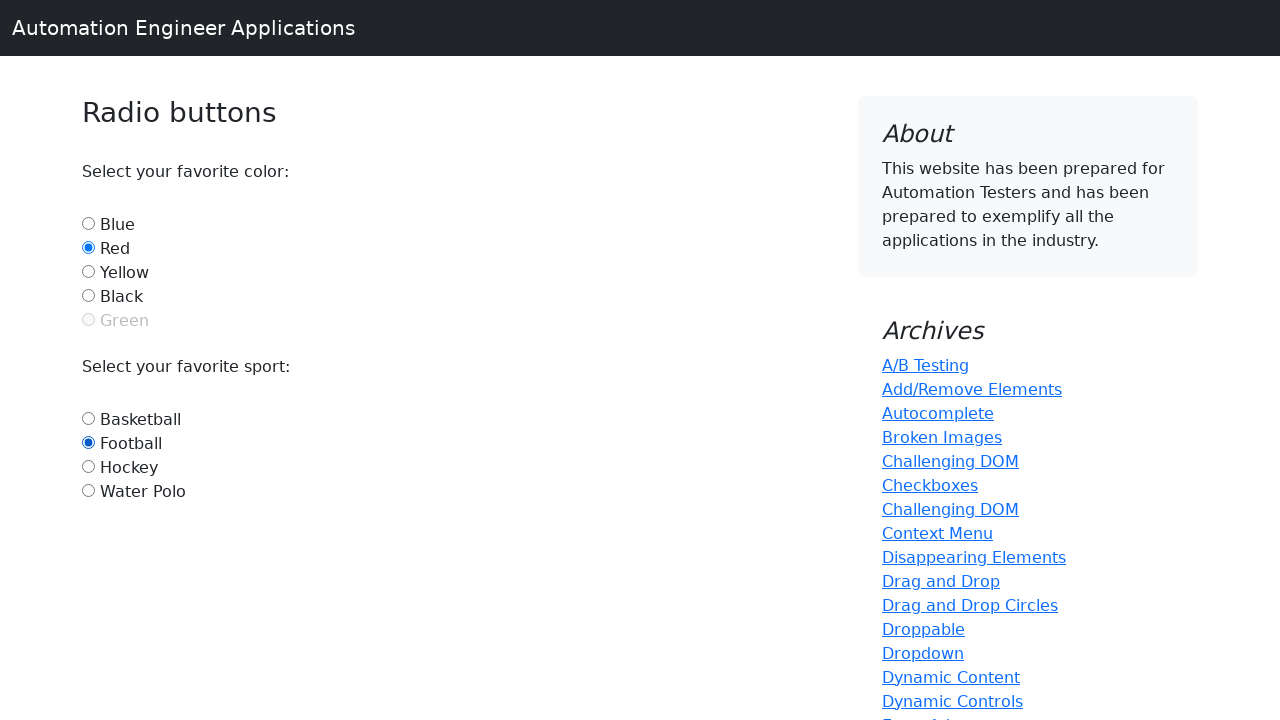